Navigates to the Automation Exercise website and maximizes the browser window. The original script's purpose was to demonstrate loading a Chrome extension, but the core automation action is simply visiting the page.

Starting URL: https://automationexercise.com/

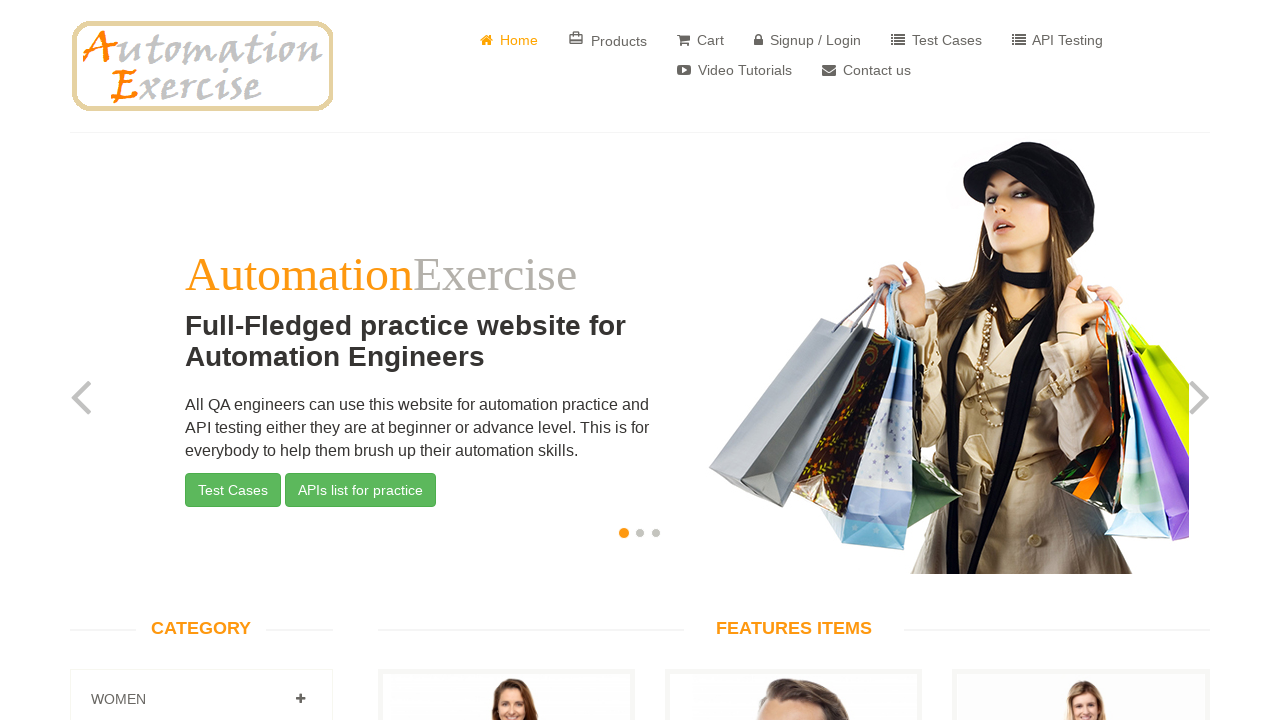

Waited for page to reach domcontentloaded state on Automation Exercise website
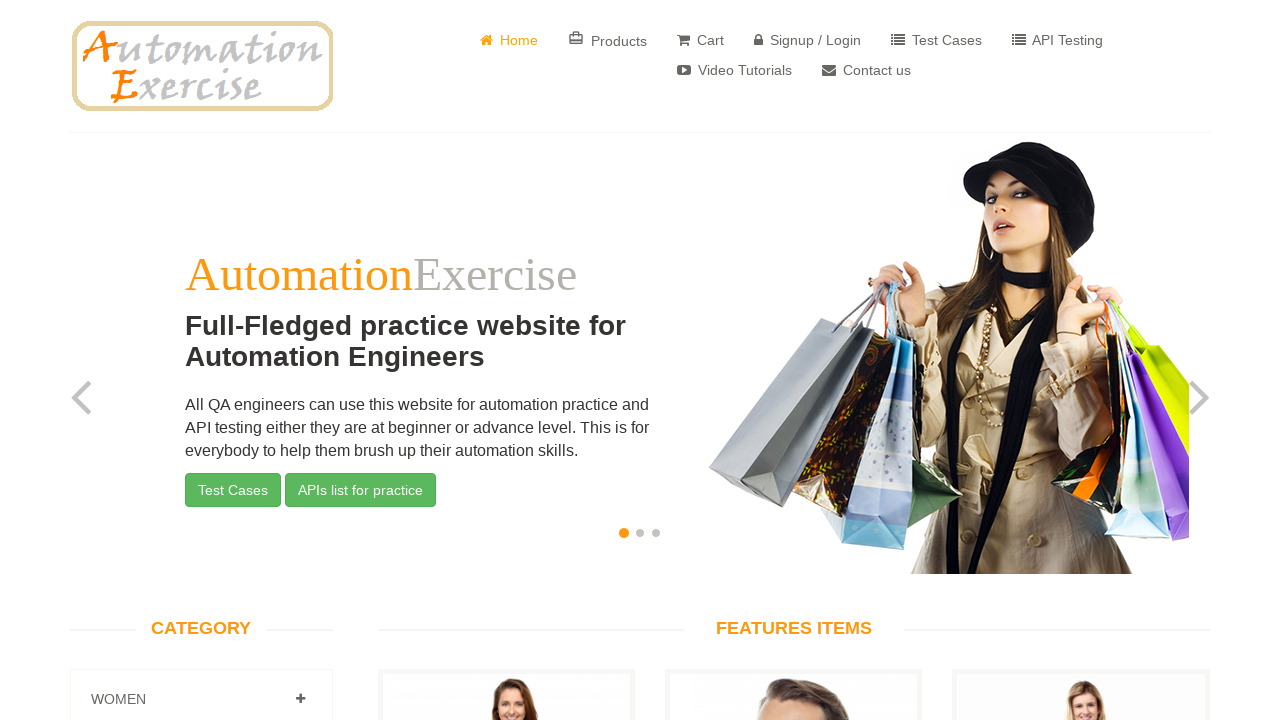

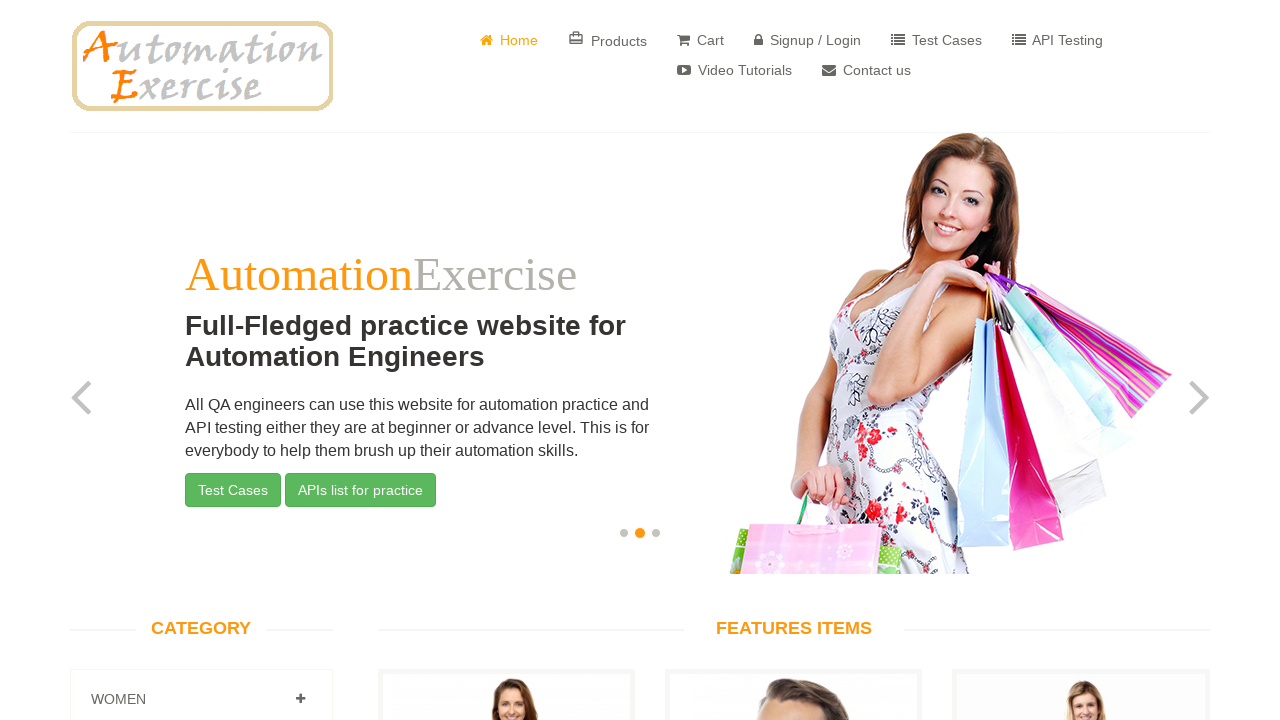